Tests the signup form error handling by attempting to register with an email address, verifying that an appropriate error message is displayed when signup is attempted.

Starting URL: https://automationexercise.com

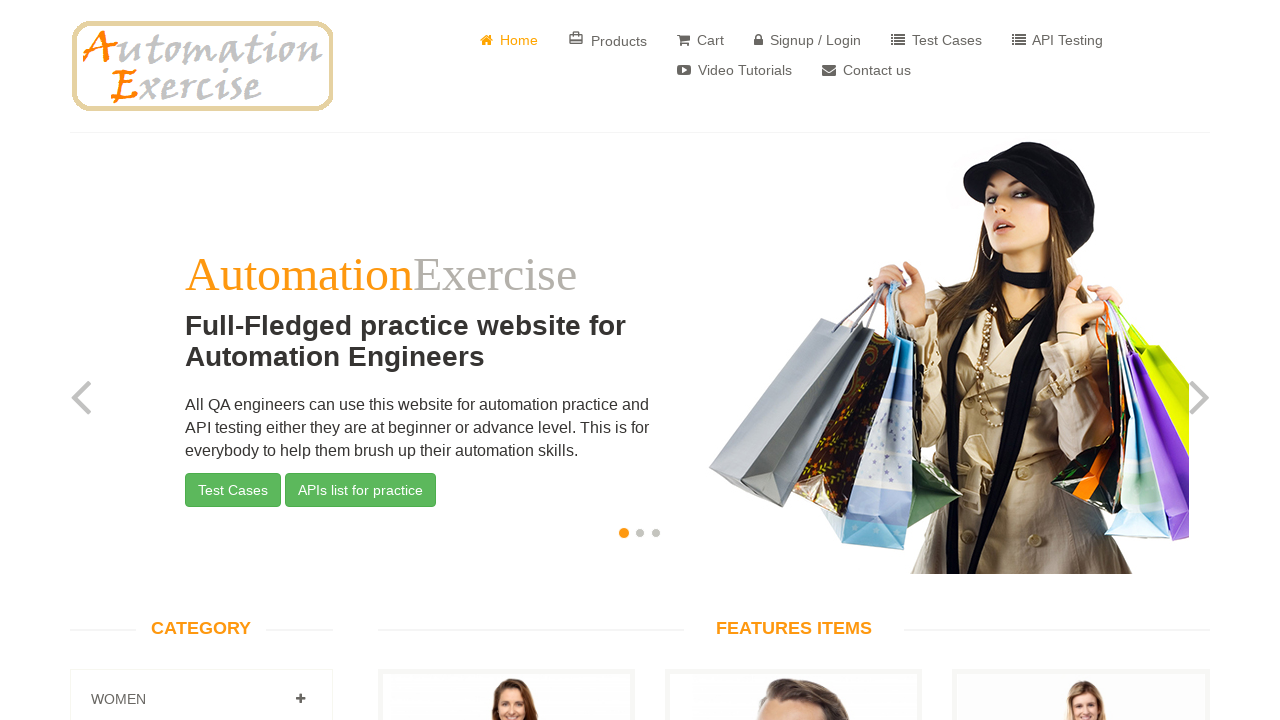

Clicked Signup / Login link at (808, 40) on internal:role=link[name=" Signup / Login"i]
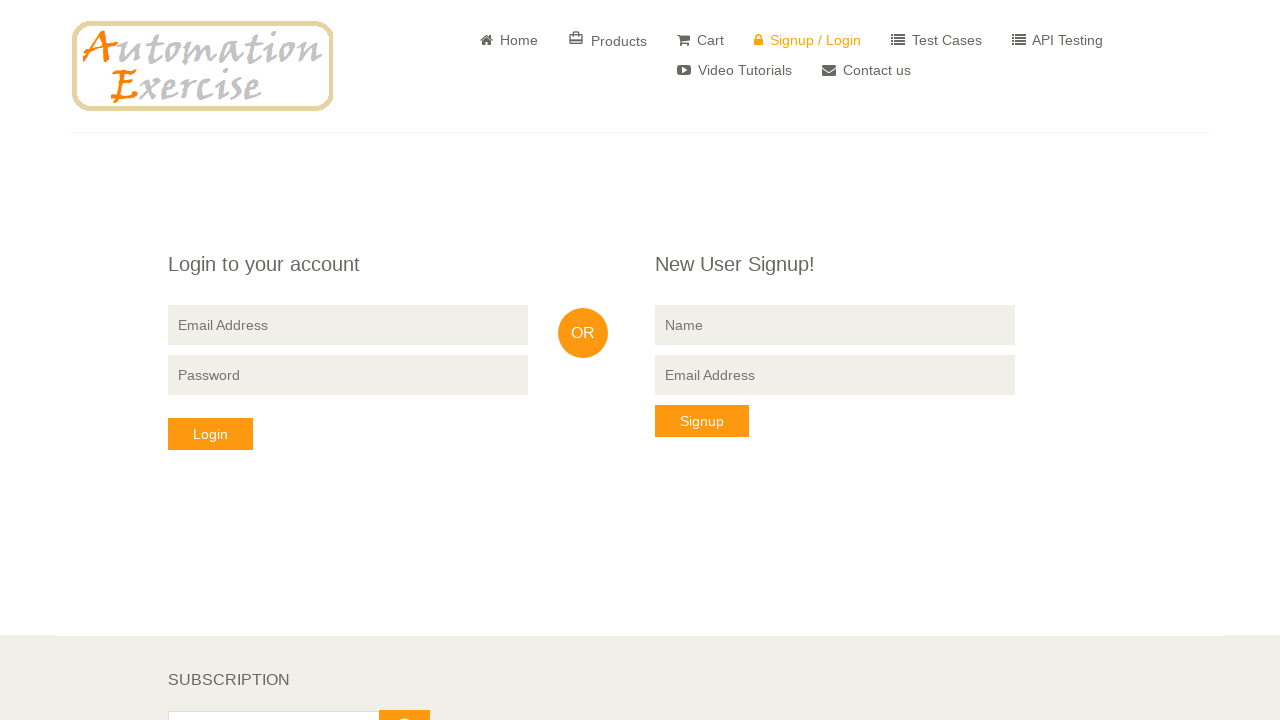

Filled signup name field with 'Test User' on [data-qa='signup-name']
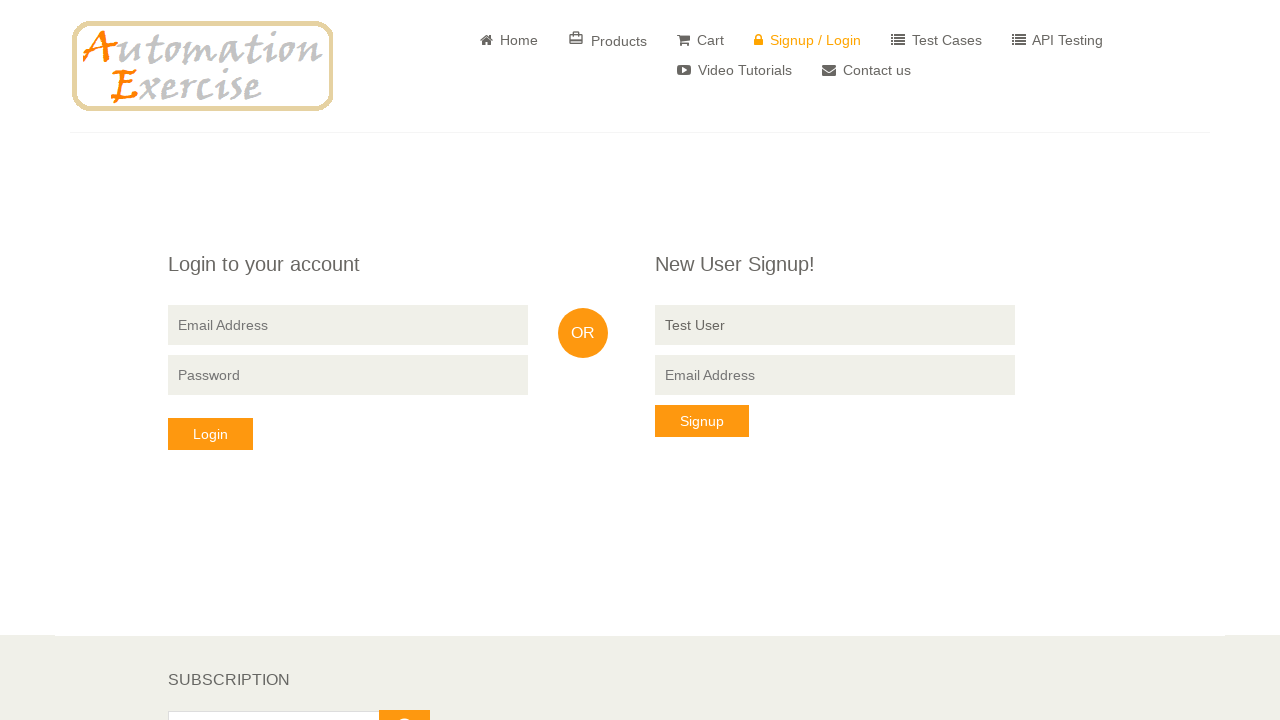

Filled signup email field with existing email 'existinguser_7x9k2@test.com' on [data-qa='signup-email']
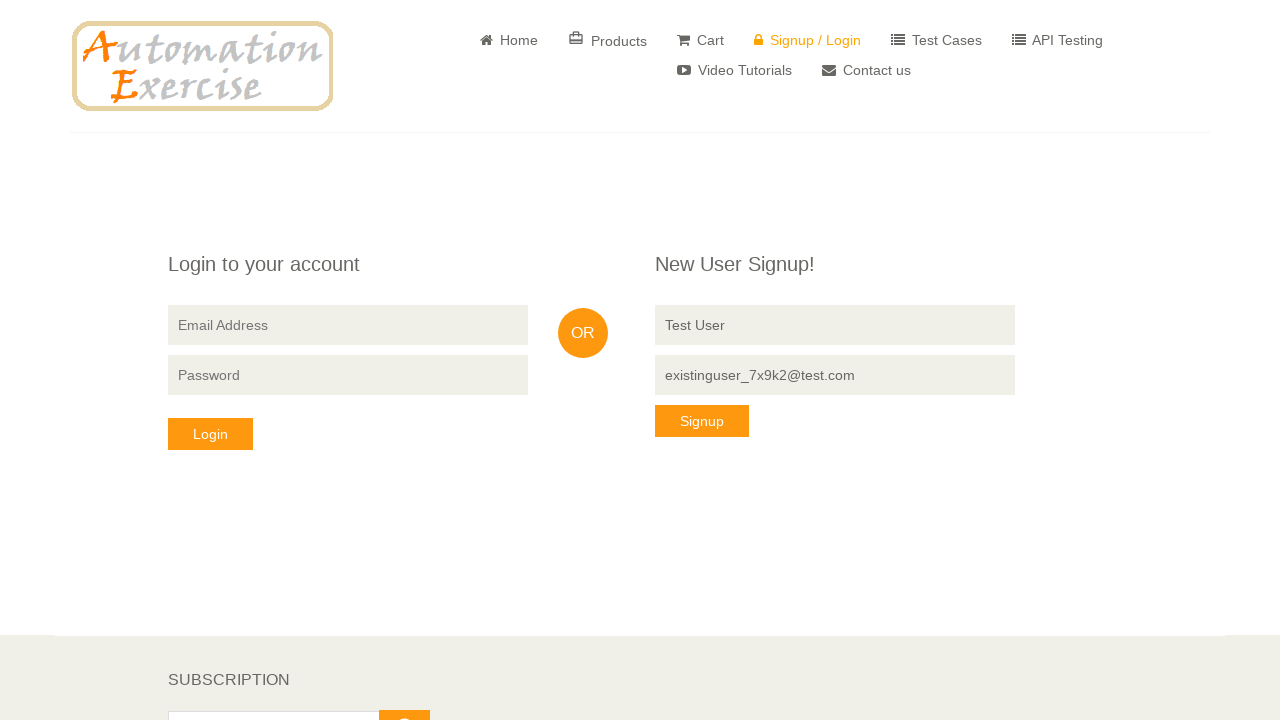

Clicked signup button at (702, 421) on [data-qa='signup-button']
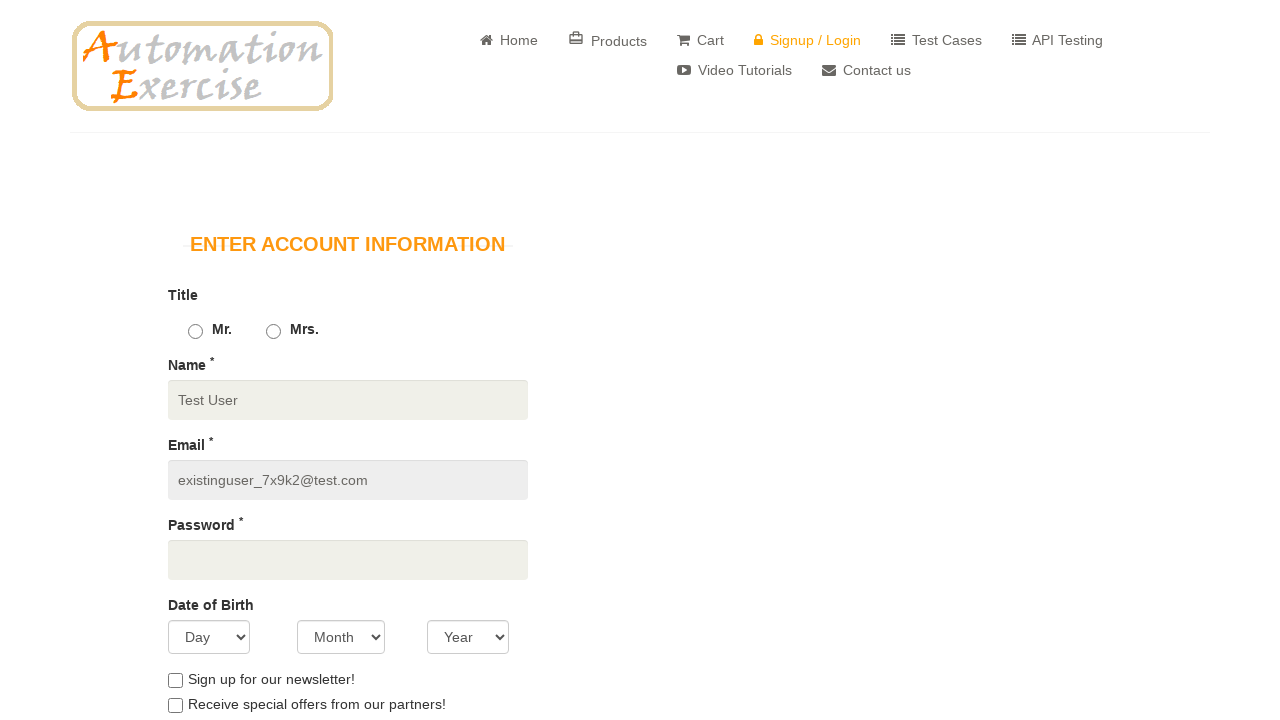

Waited for signup form response (error or success message)
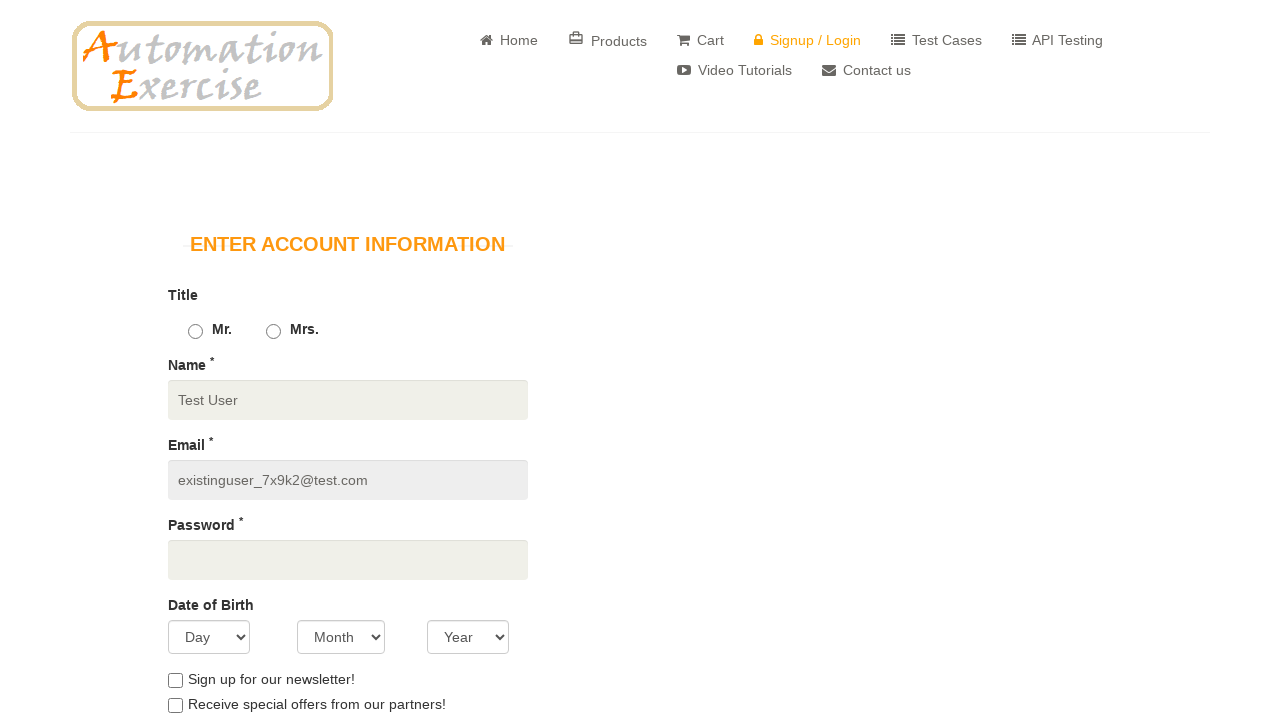

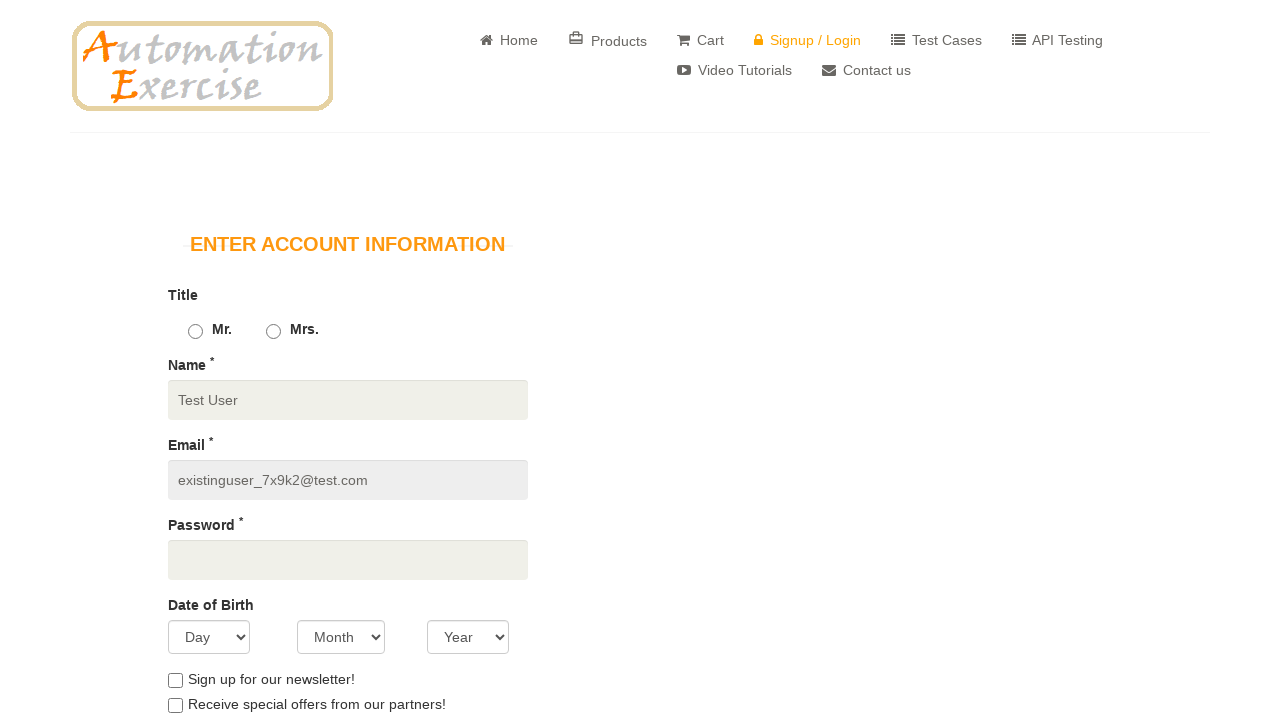